Tests Python.org search functionality by entering "pycon" in the search field and verifying results are displayed

Starting URL: http://www.python.org

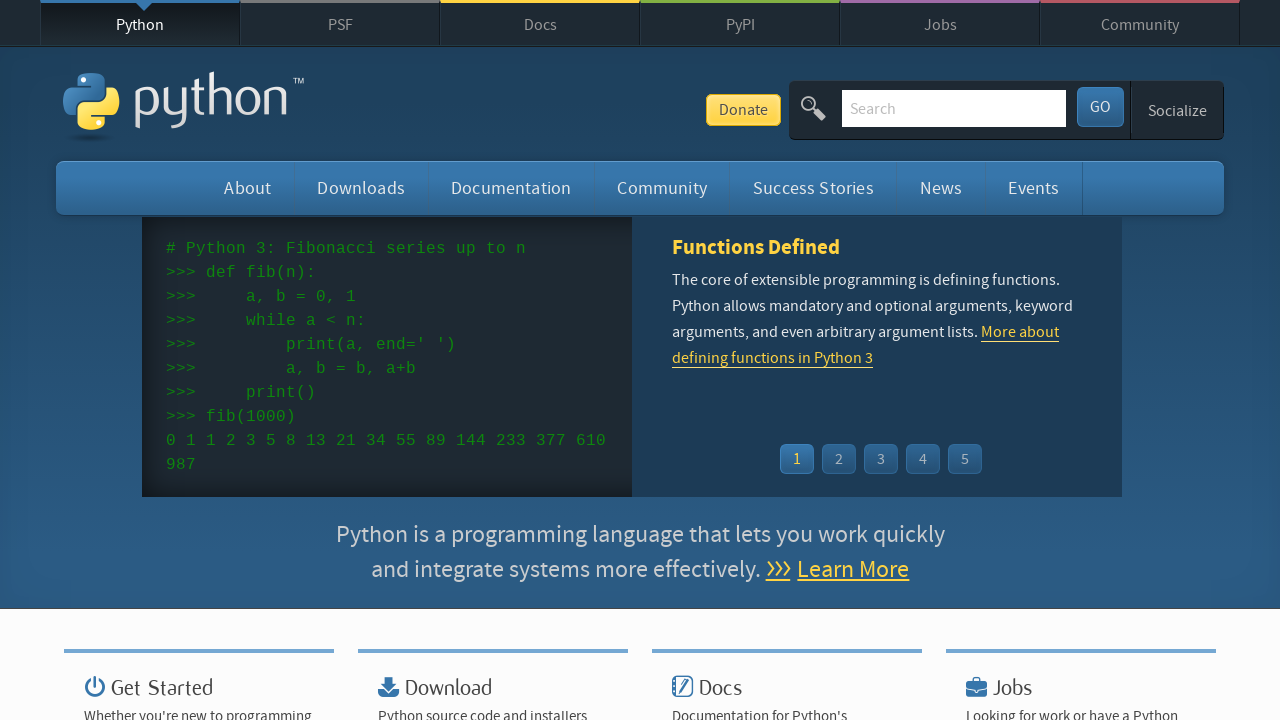

Located search input field by name attribute 'q'
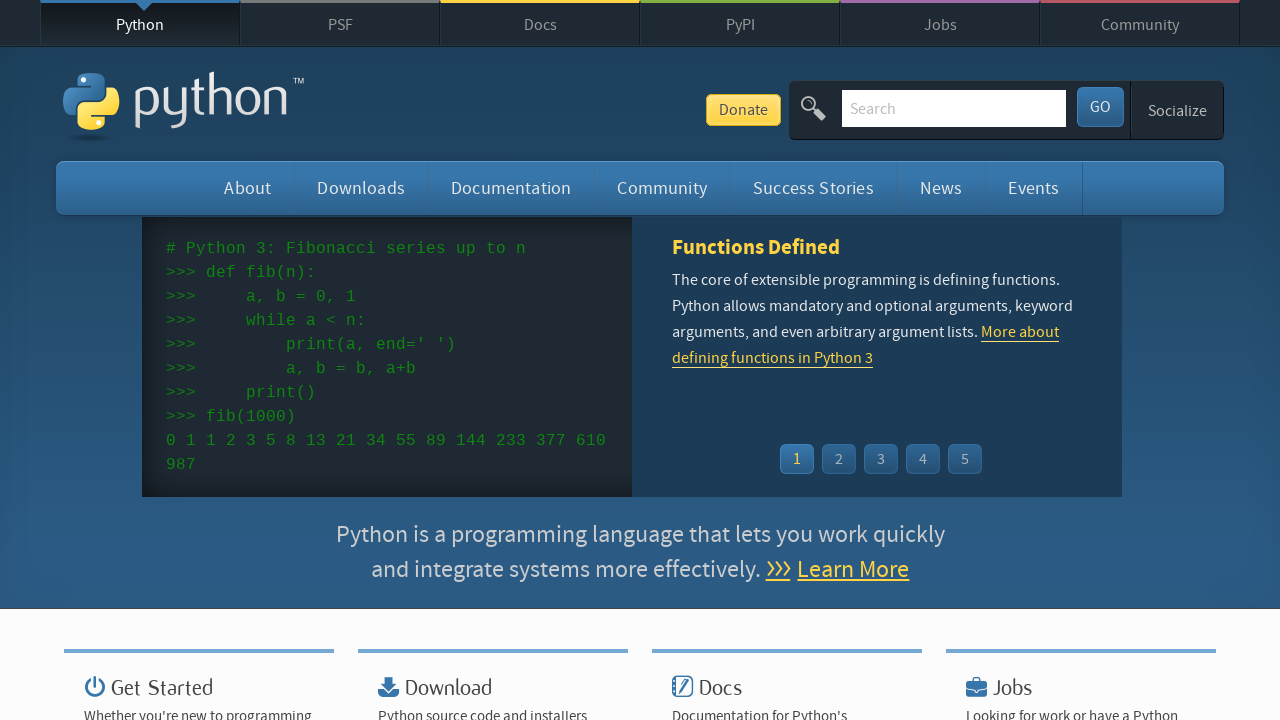

Cleared any existing text in the search field on input[name='q']
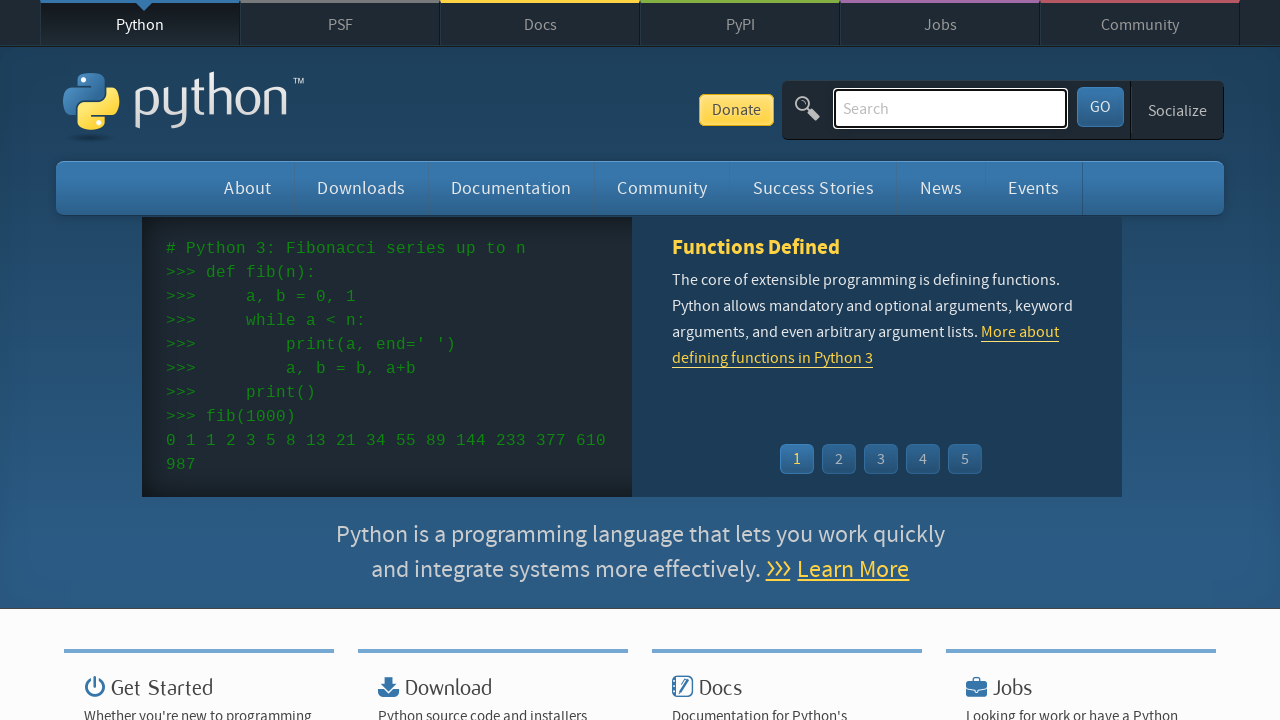

Filled search field with 'pycon' on input[name='q']
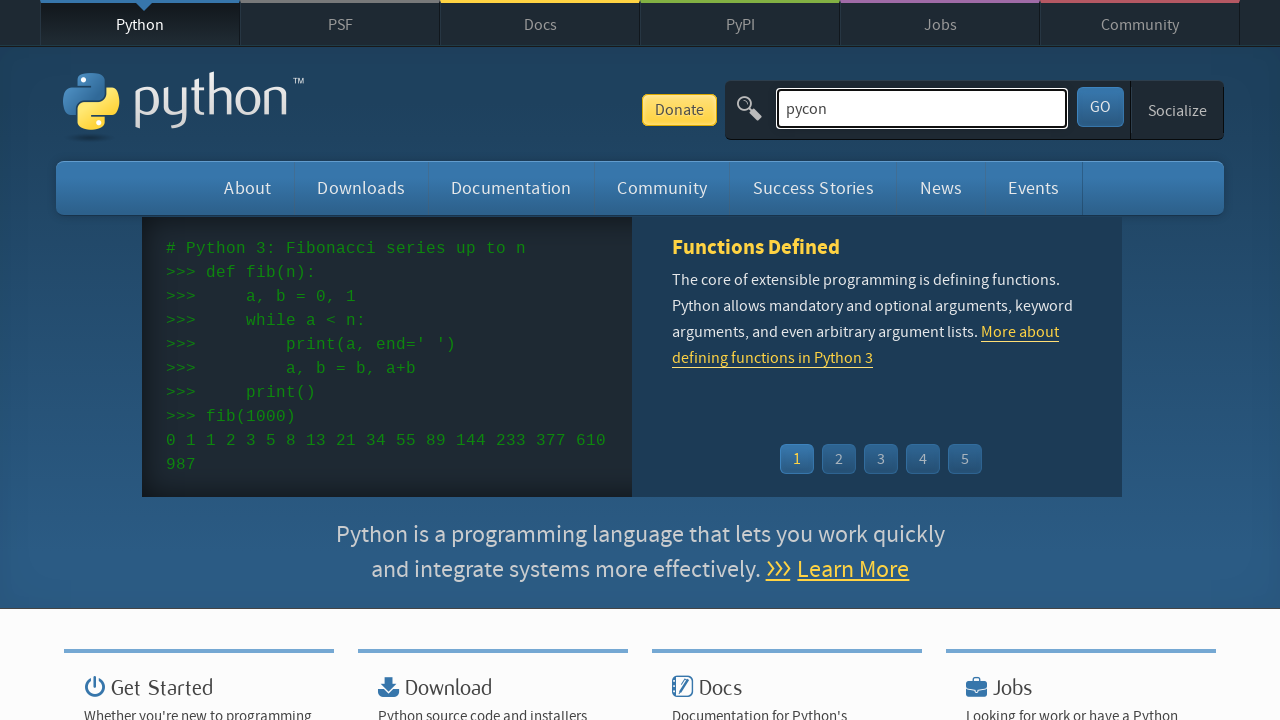

Pressed Enter to submit search query on input[name='q']
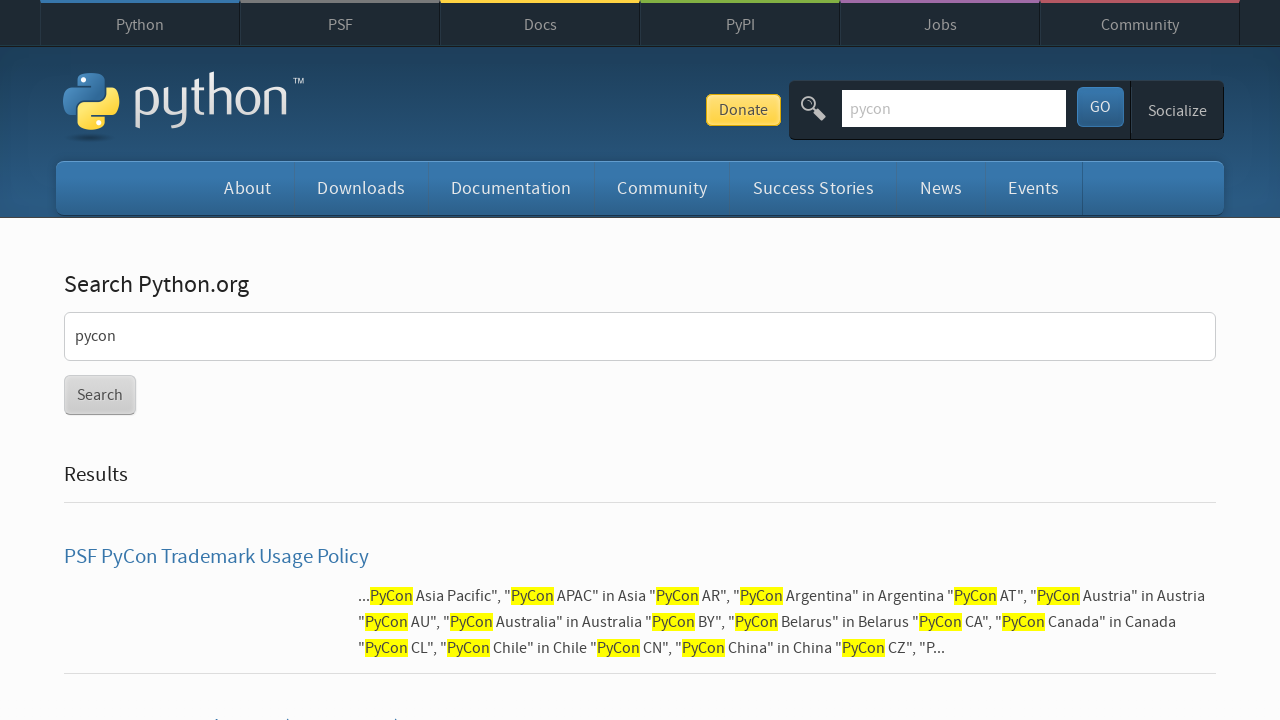

Waited for page to load (networkidle state)
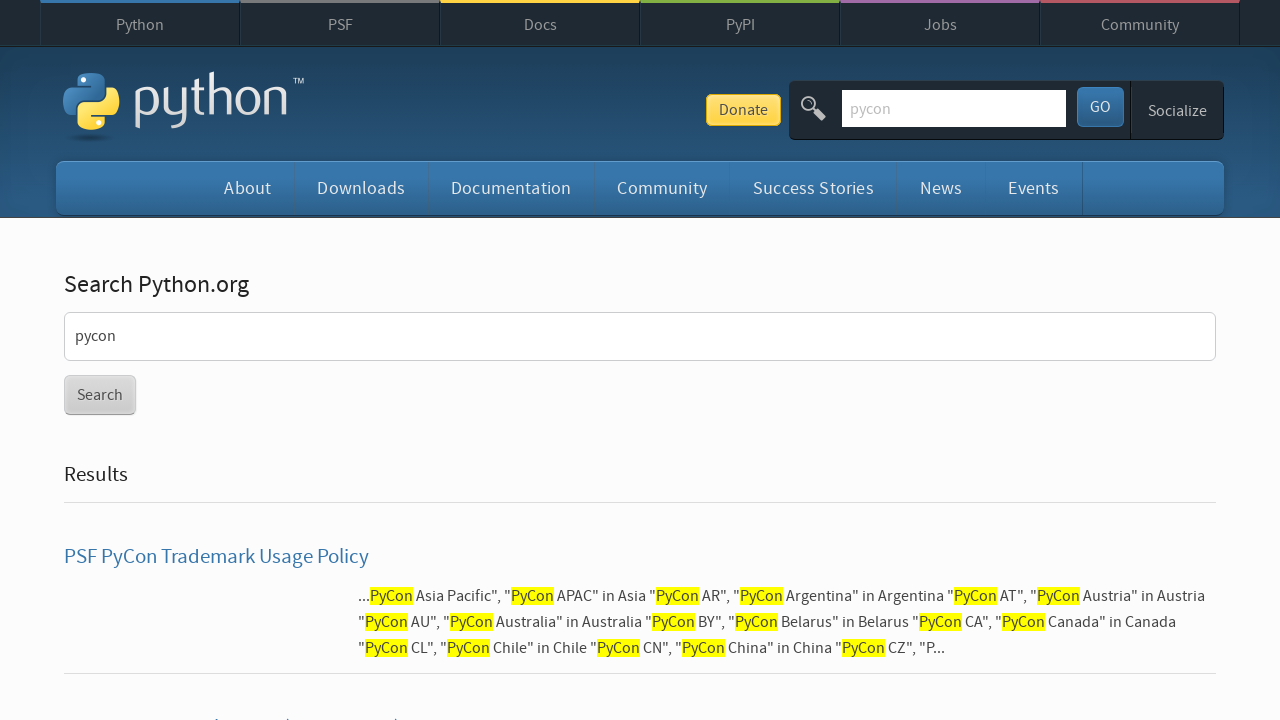

Verified that search results are displayed (no 'No results found' message)
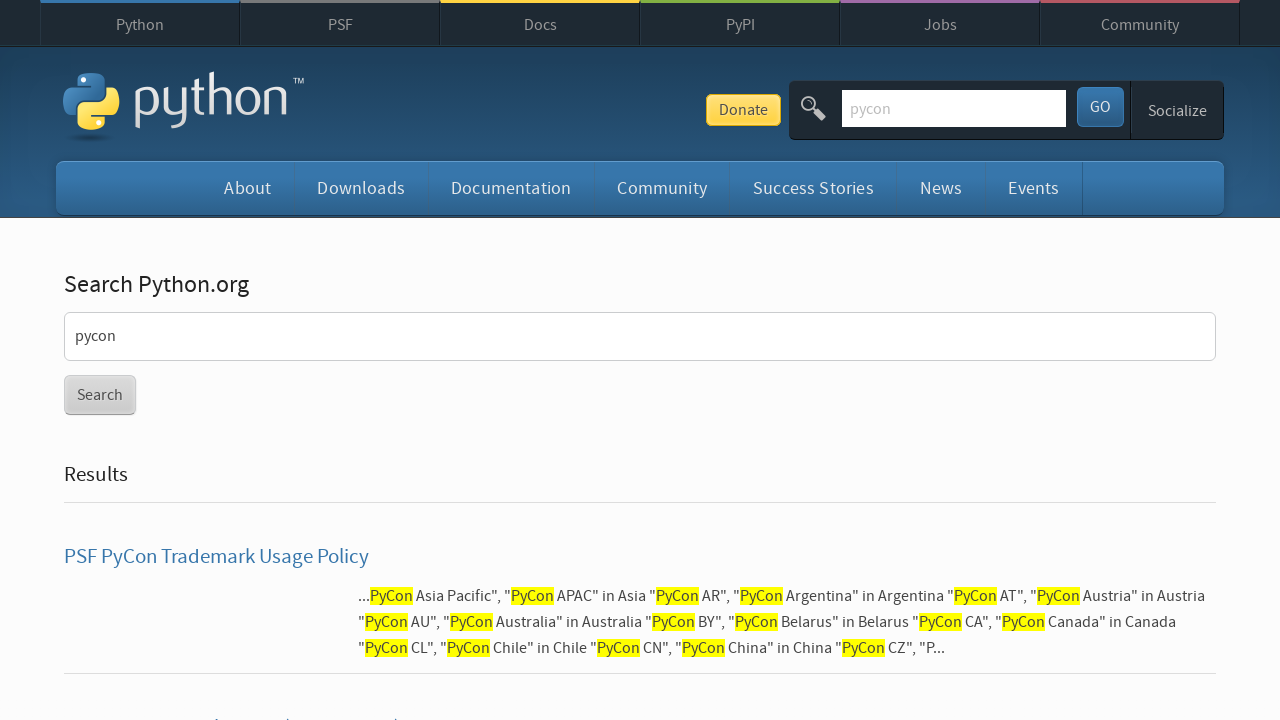

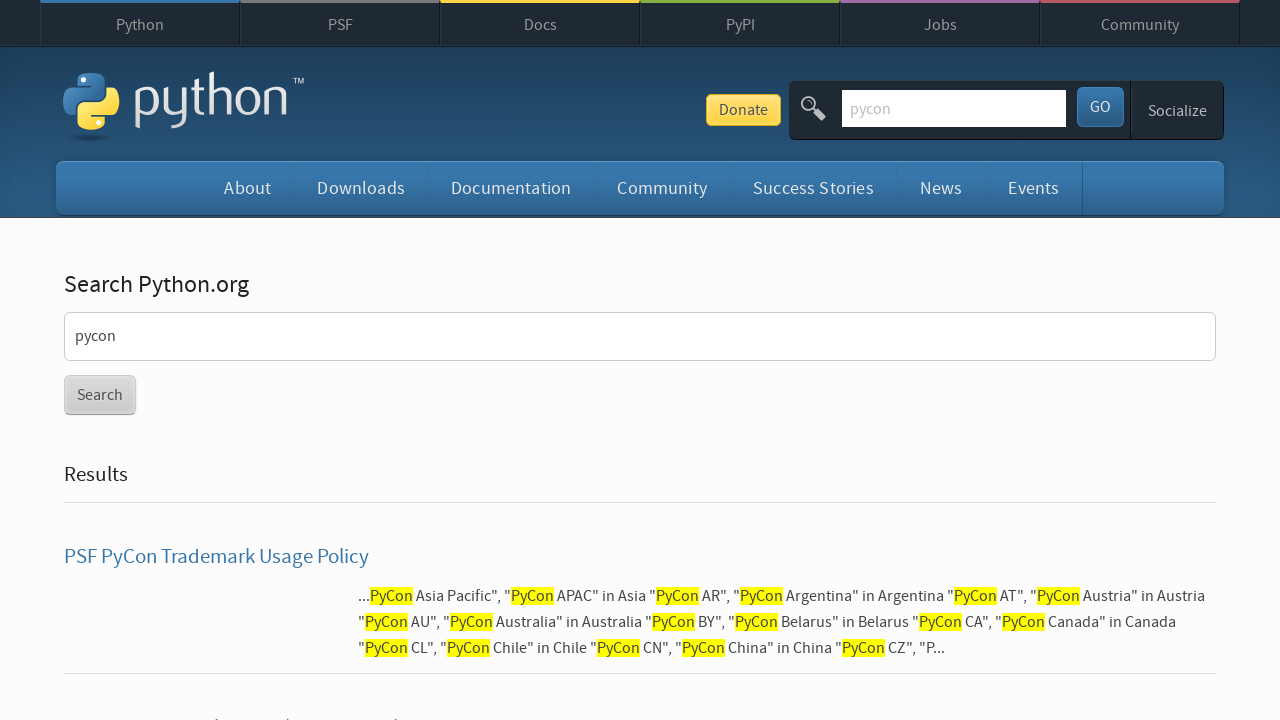